Tests add/remove element functionality by clicking add button to create an element, verifying it appears, then deleting it

Starting URL: https://the-internet.herokuapp.com/add_remove_elements/

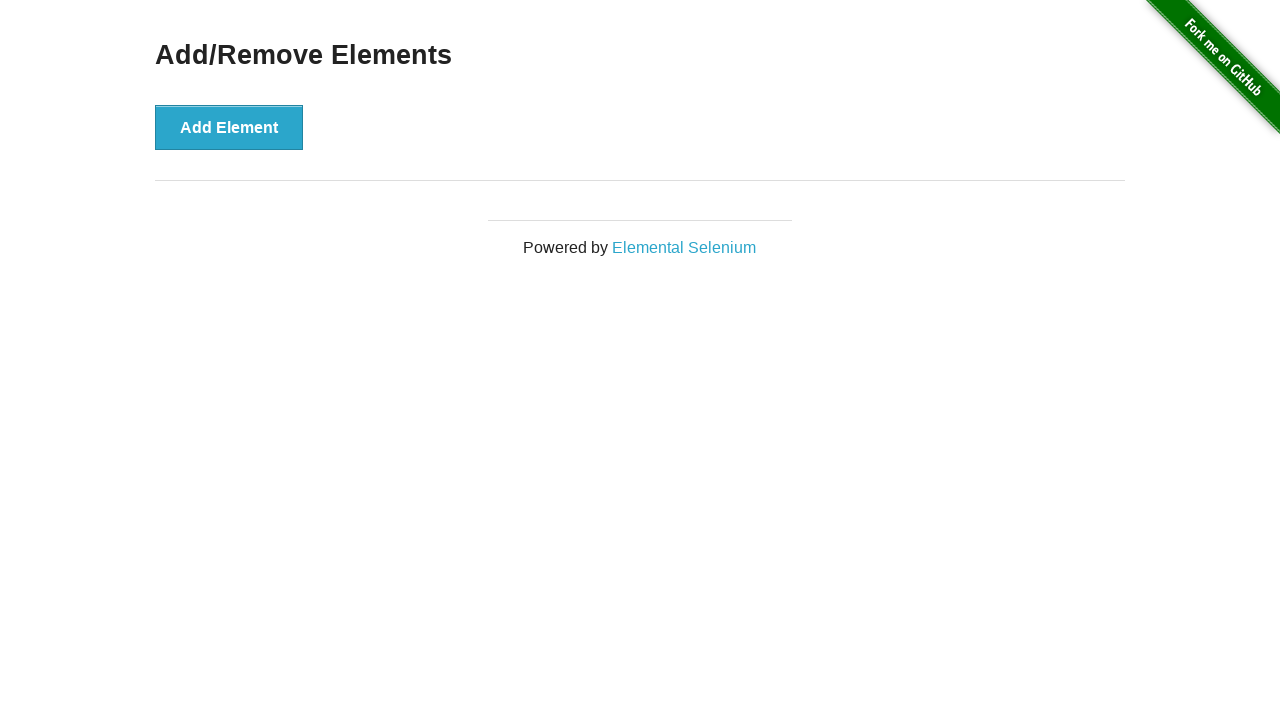

Clicked Add Element button at (229, 127) on button[onclick='addElement()']
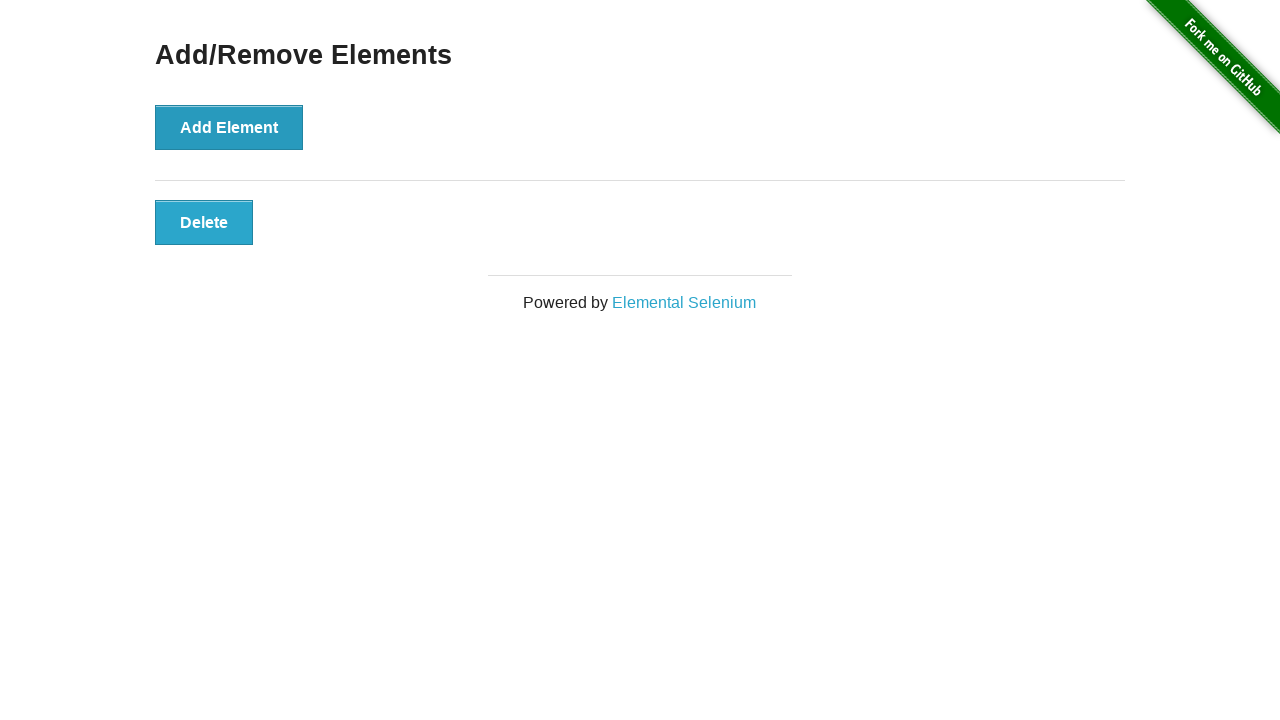

Delete button appeared on page
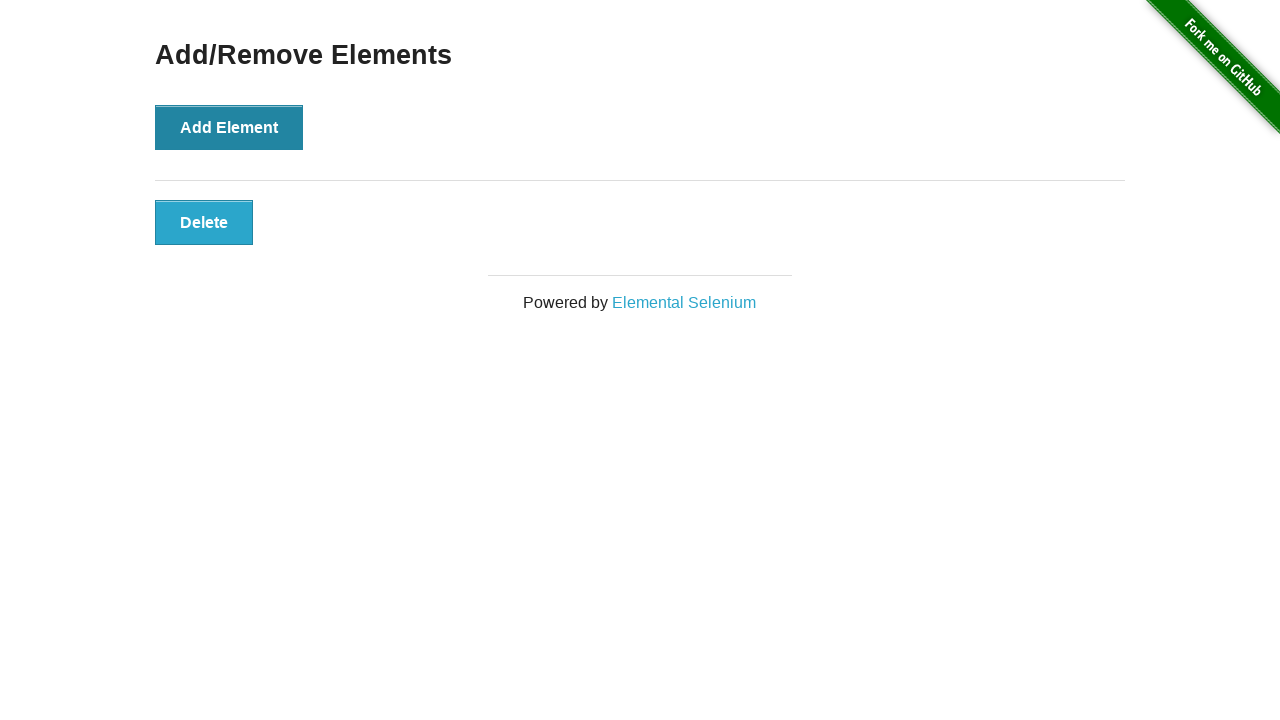

Clicked Delete button to remove element at (204, 222) on button[onclick='deleteElement()']
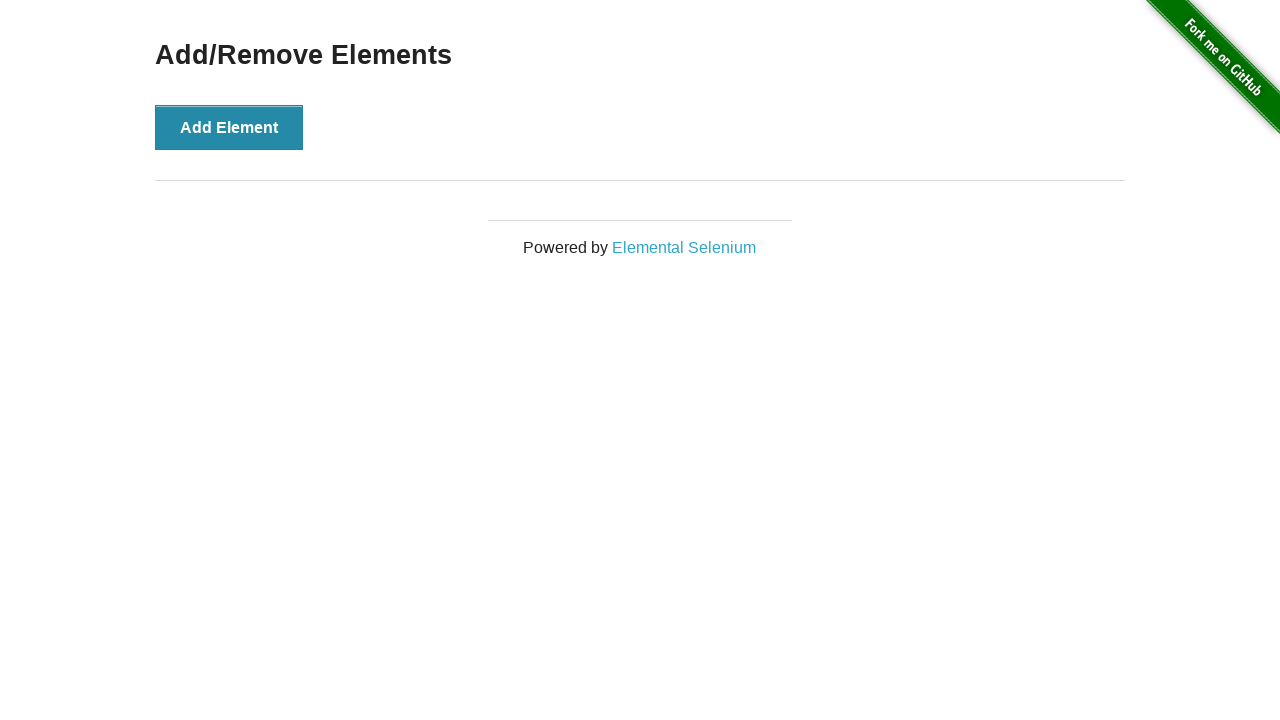

Verified page heading is still visible after element removal
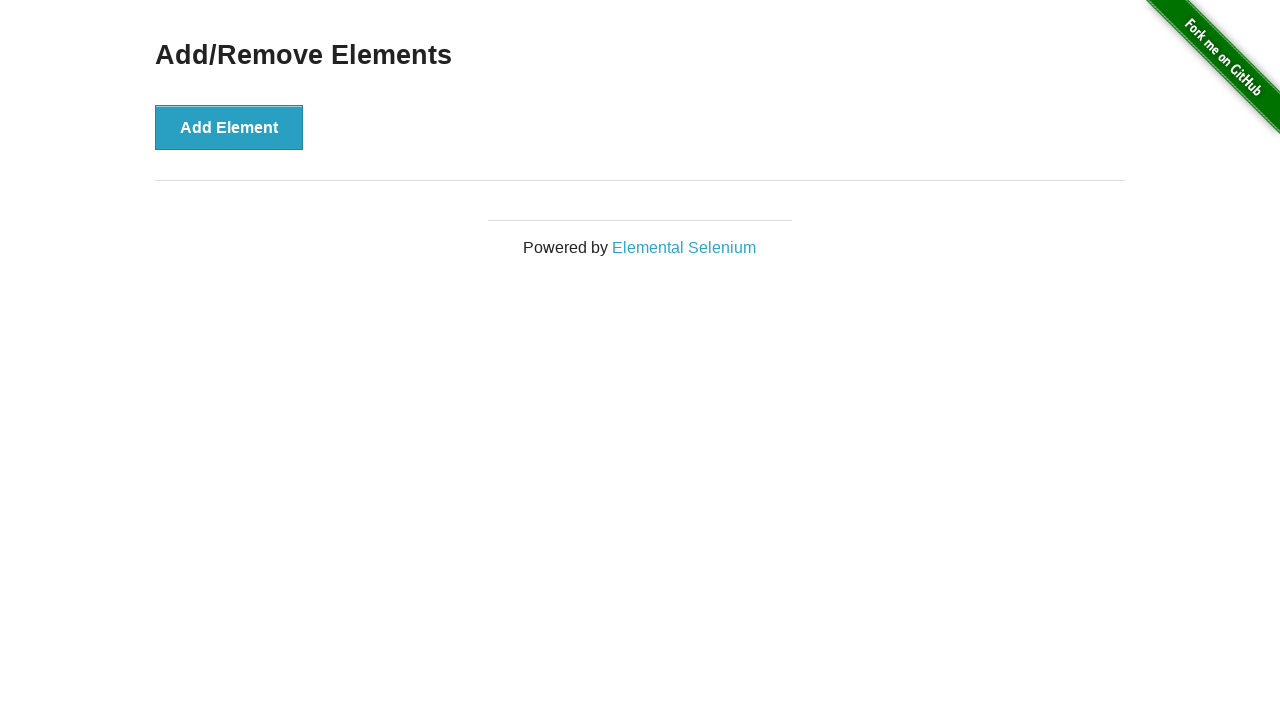

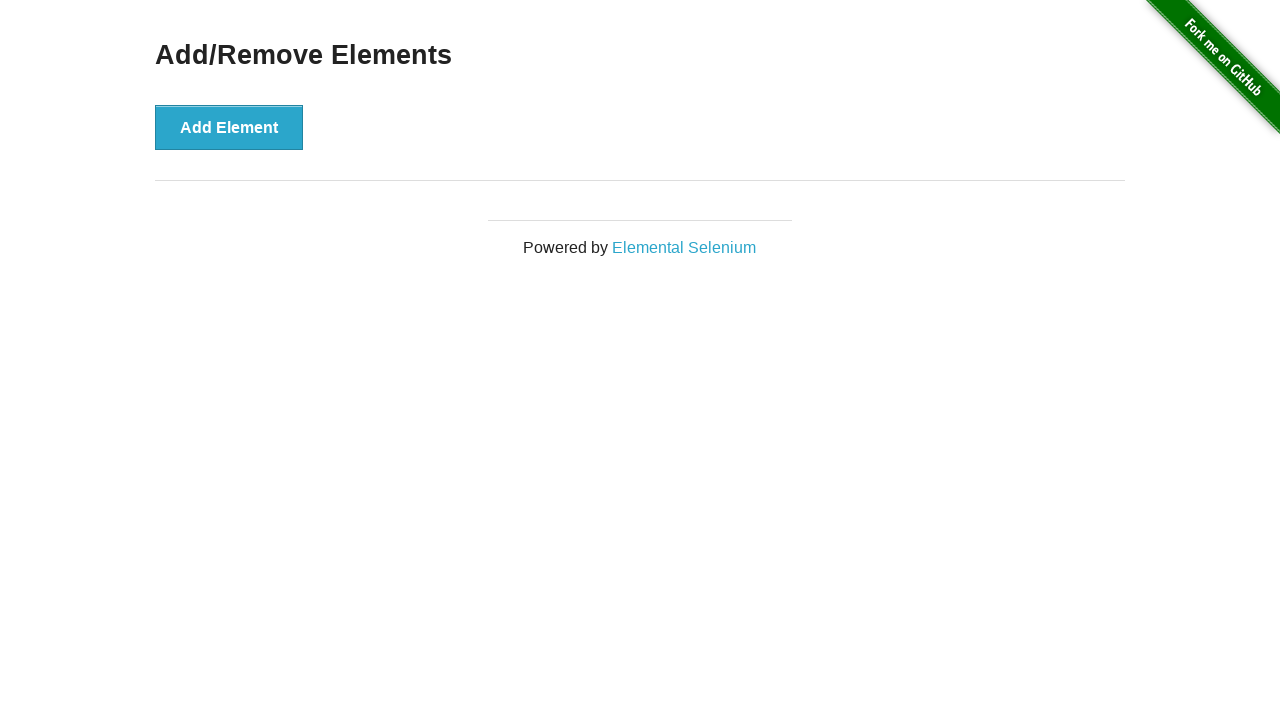